Tests the text-box form by leaving all fields empty, clicking submit, and verifying that no output/results are displayed.

Starting URL: https://demoqa.com/text-box

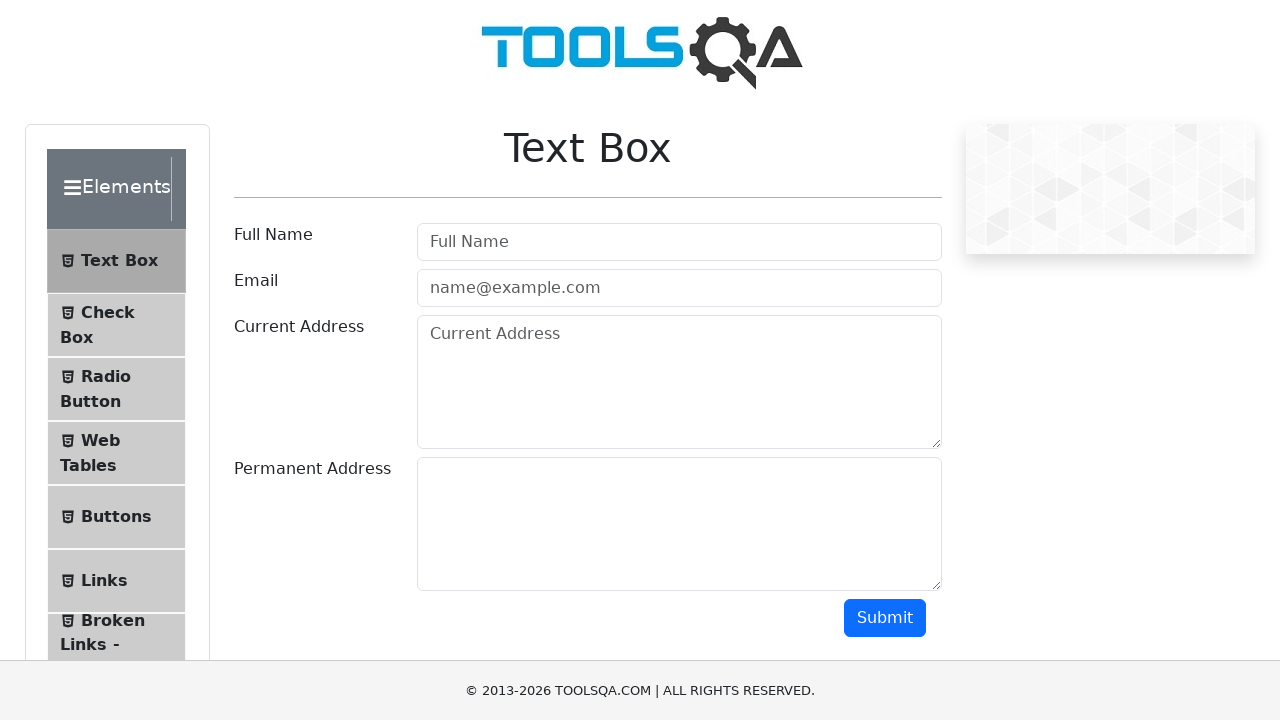

Clicked Submit button with all fields empty at (885, 618) on #submit
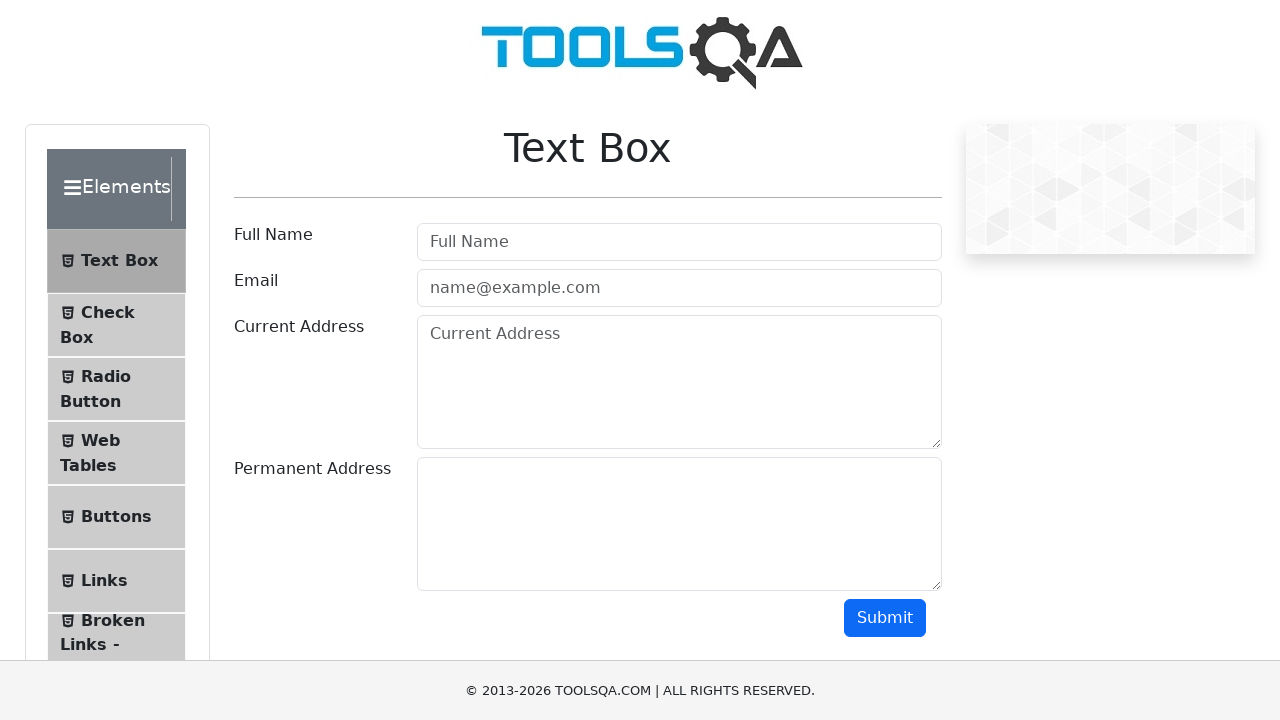

Waited 500ms for potential output to appear
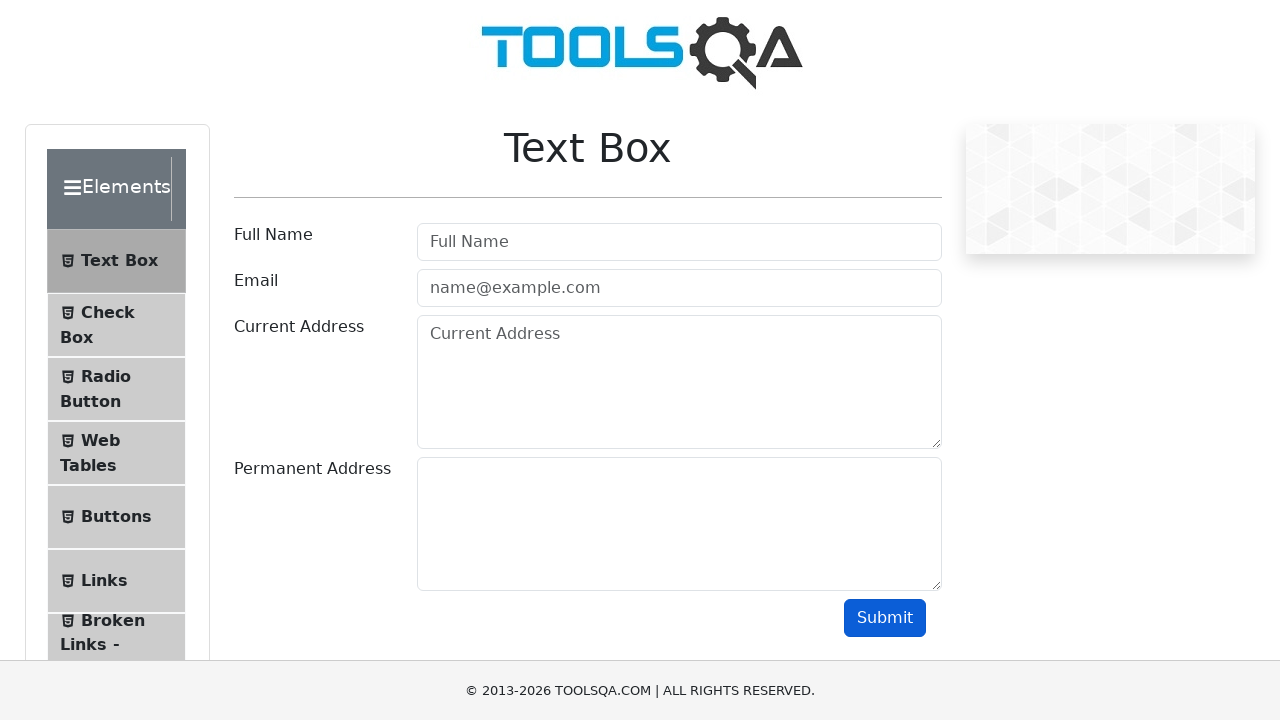

Located output section element
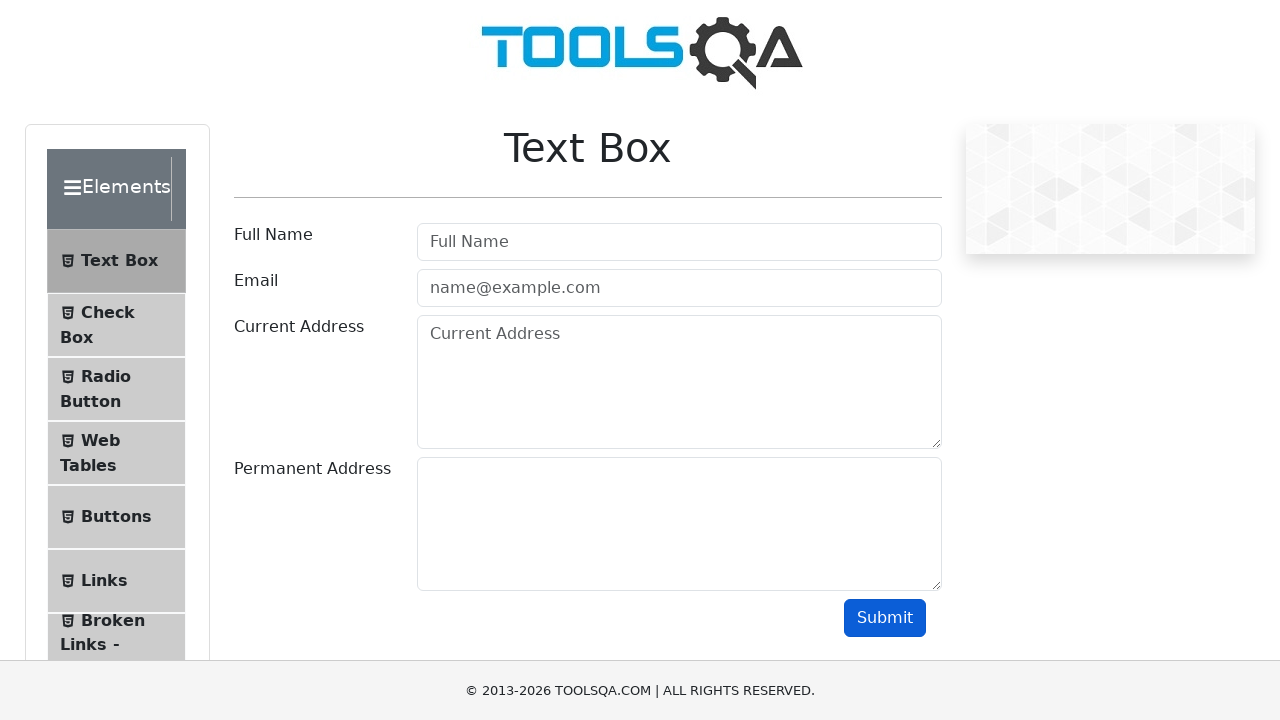

Verified that no output/results are displayed
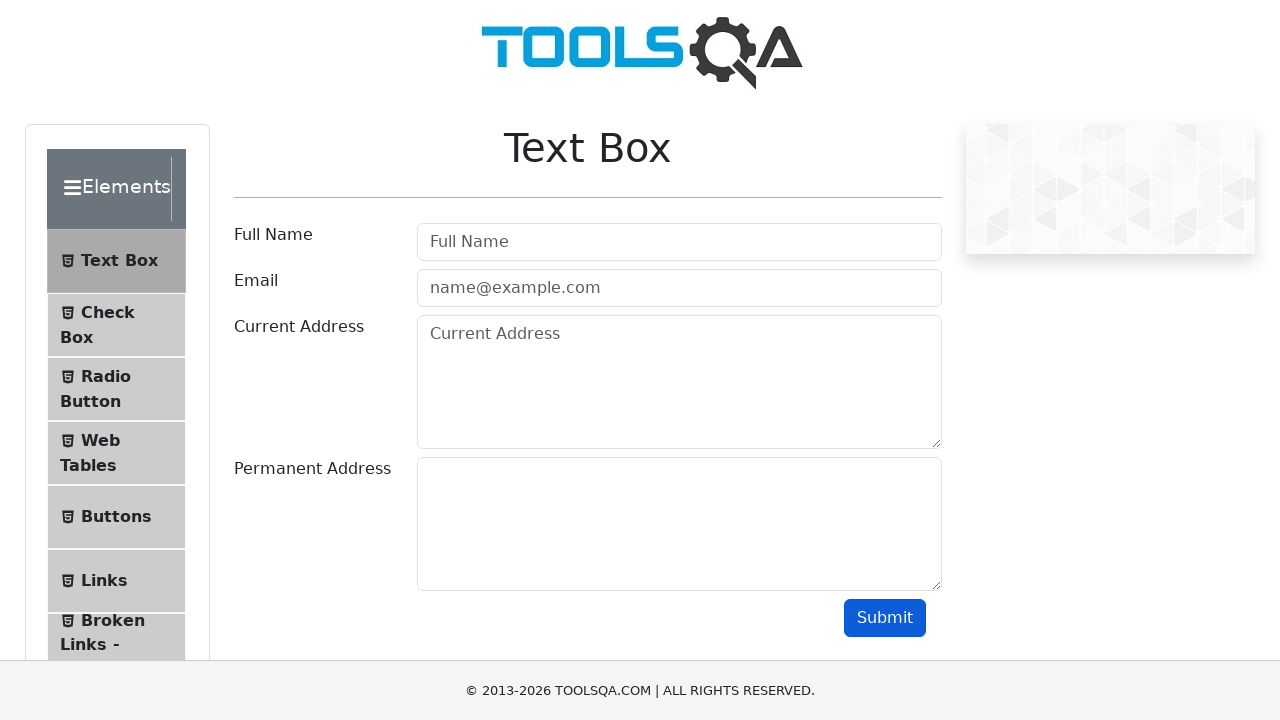

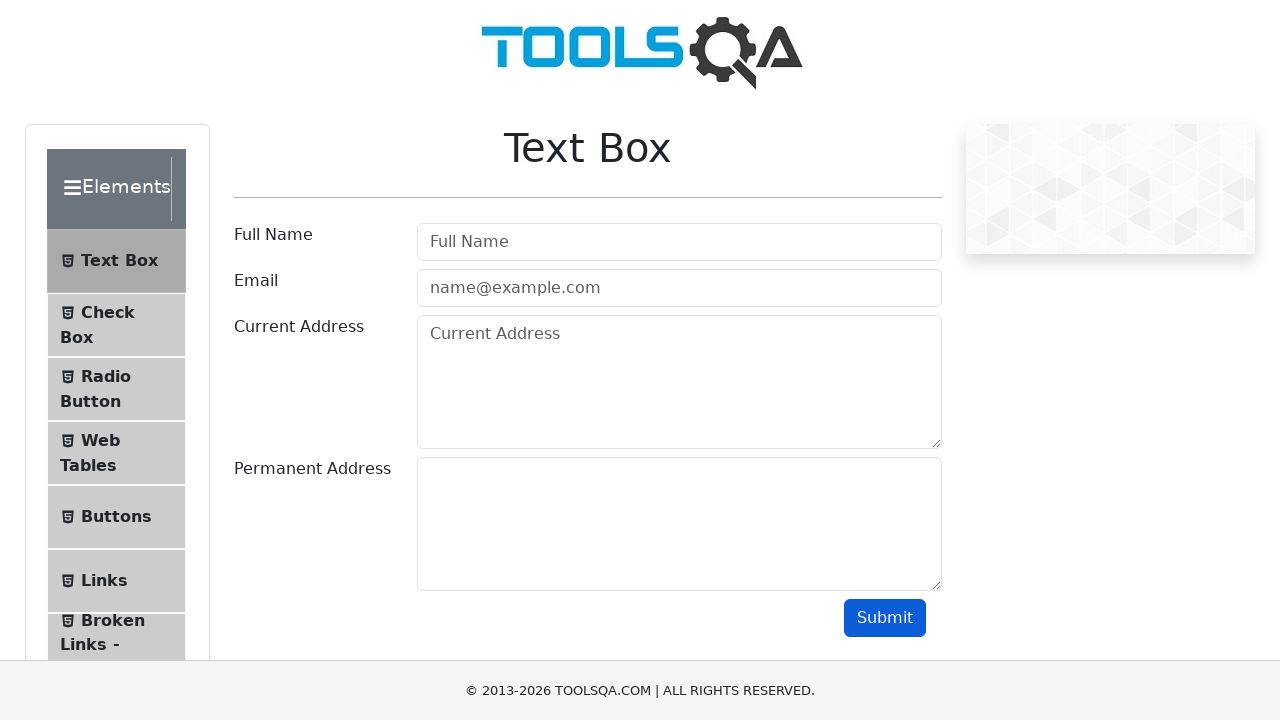